Tests the Python.org search functionality by entering "pycon" as a search query, submitting the form, and verifying that results are returned.

Starting URL: http://www.python.org

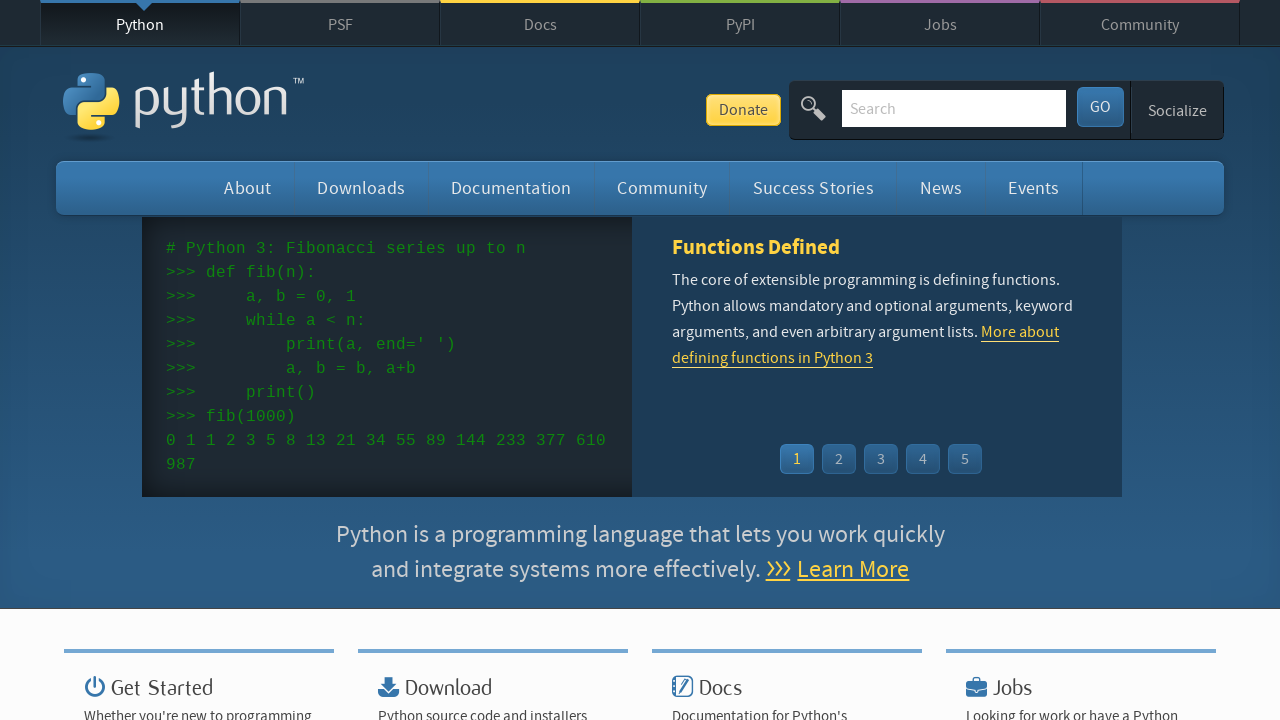

Verified 'Python' is in the page title
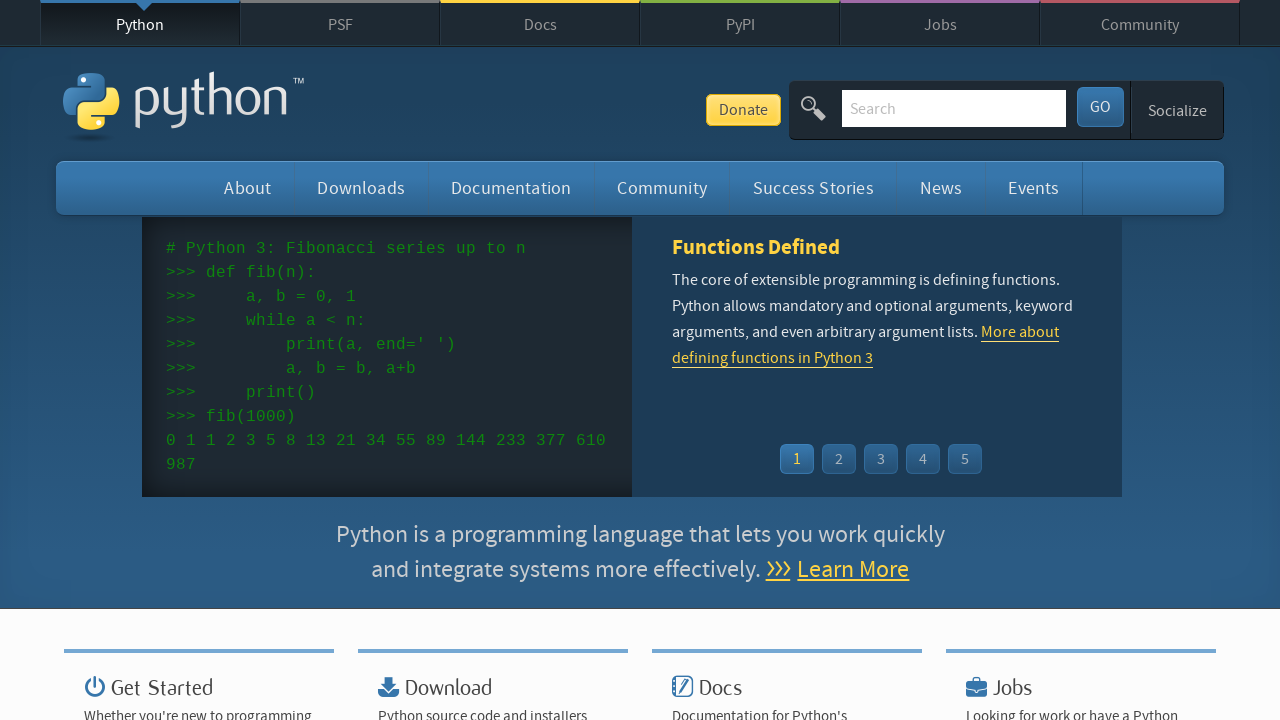

Filled search box with 'pycon' on input[name='q']
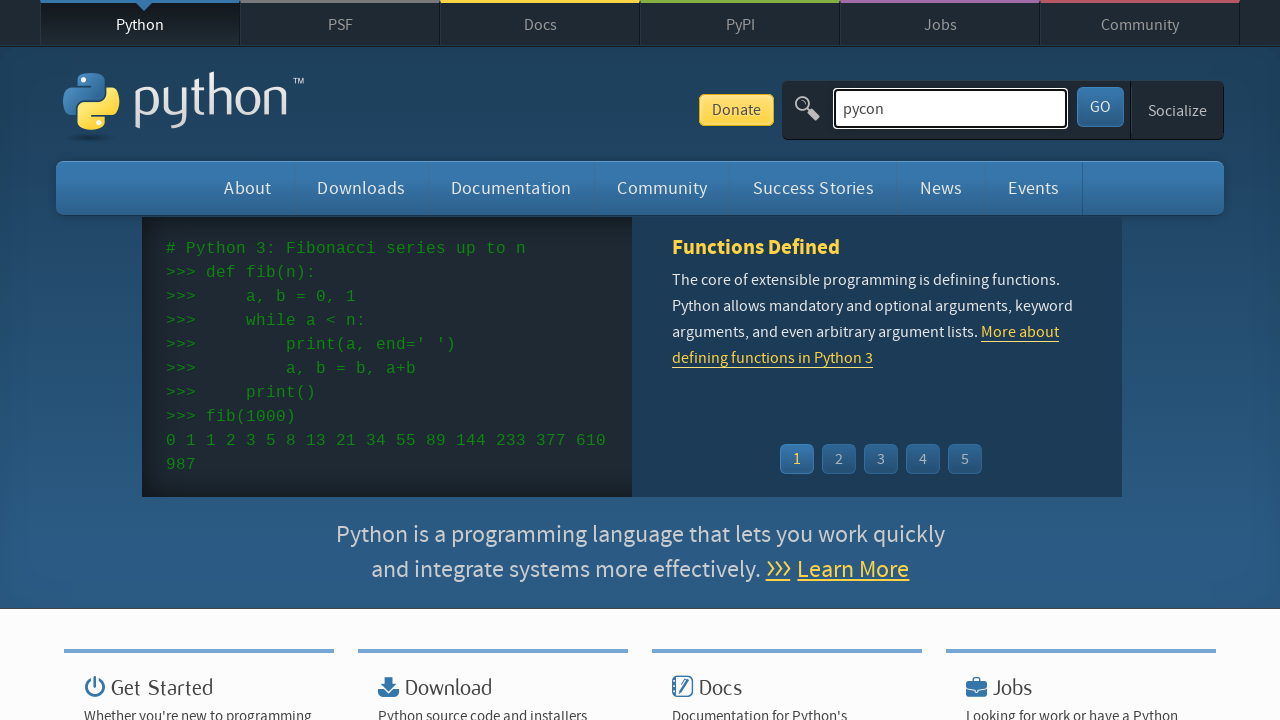

Pressed Enter to submit search query on input[name='q']
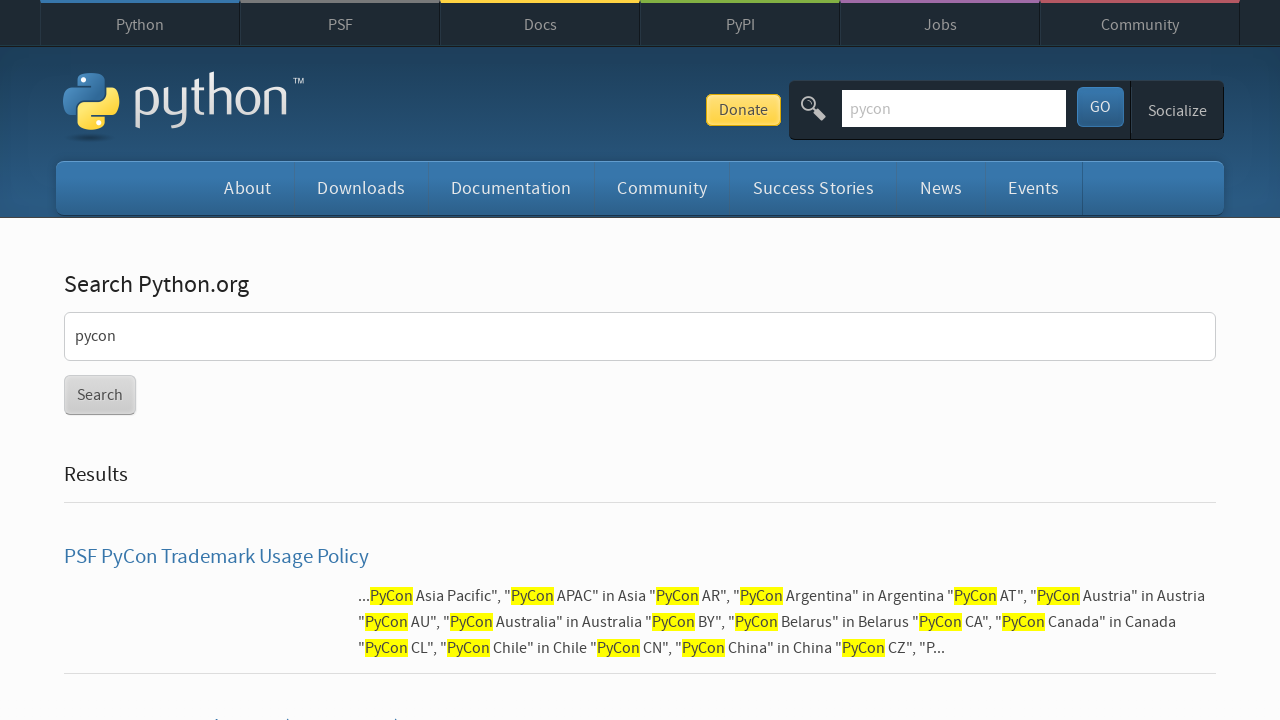

Waited for network idle state after search submission
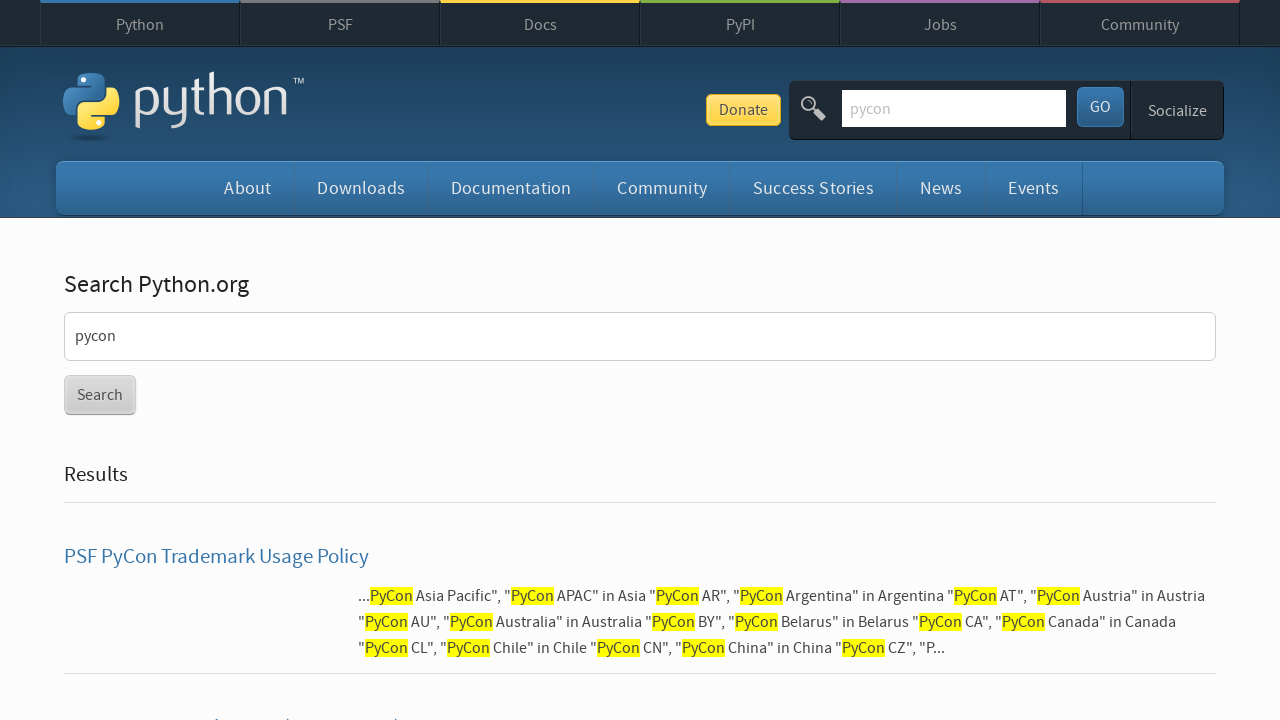

Verified that search results were returned (no 'No results found' message)
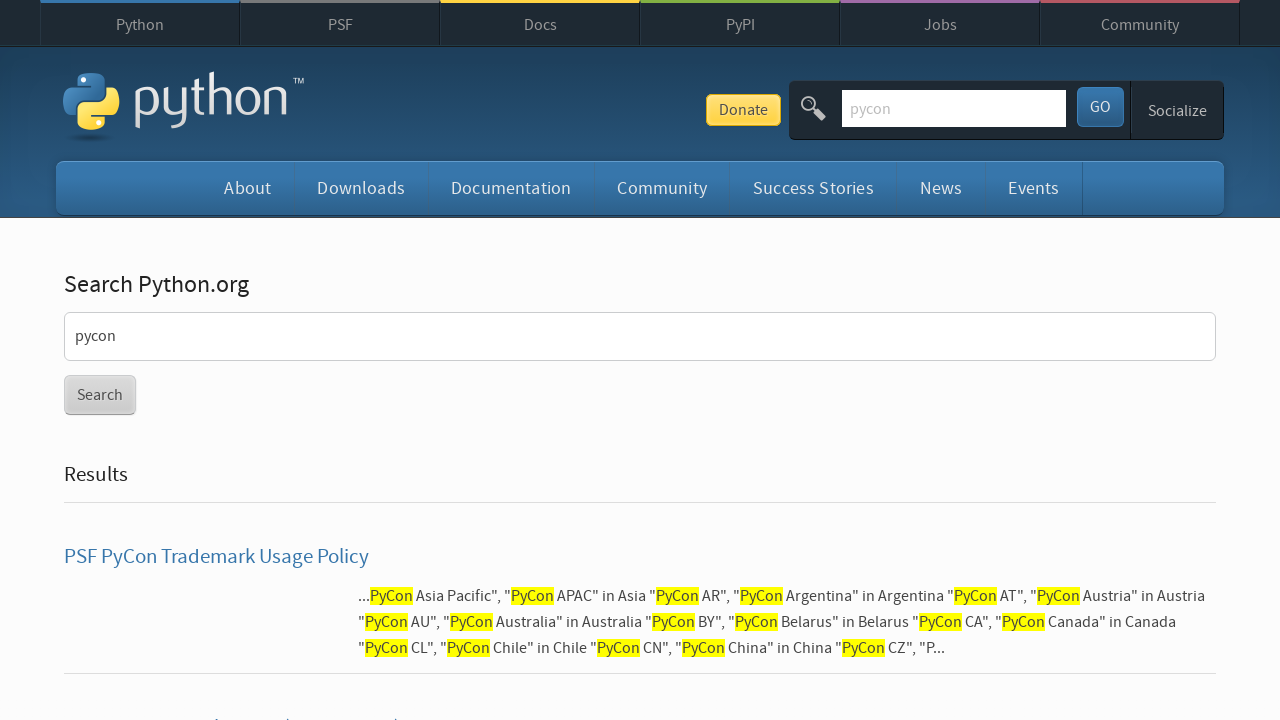

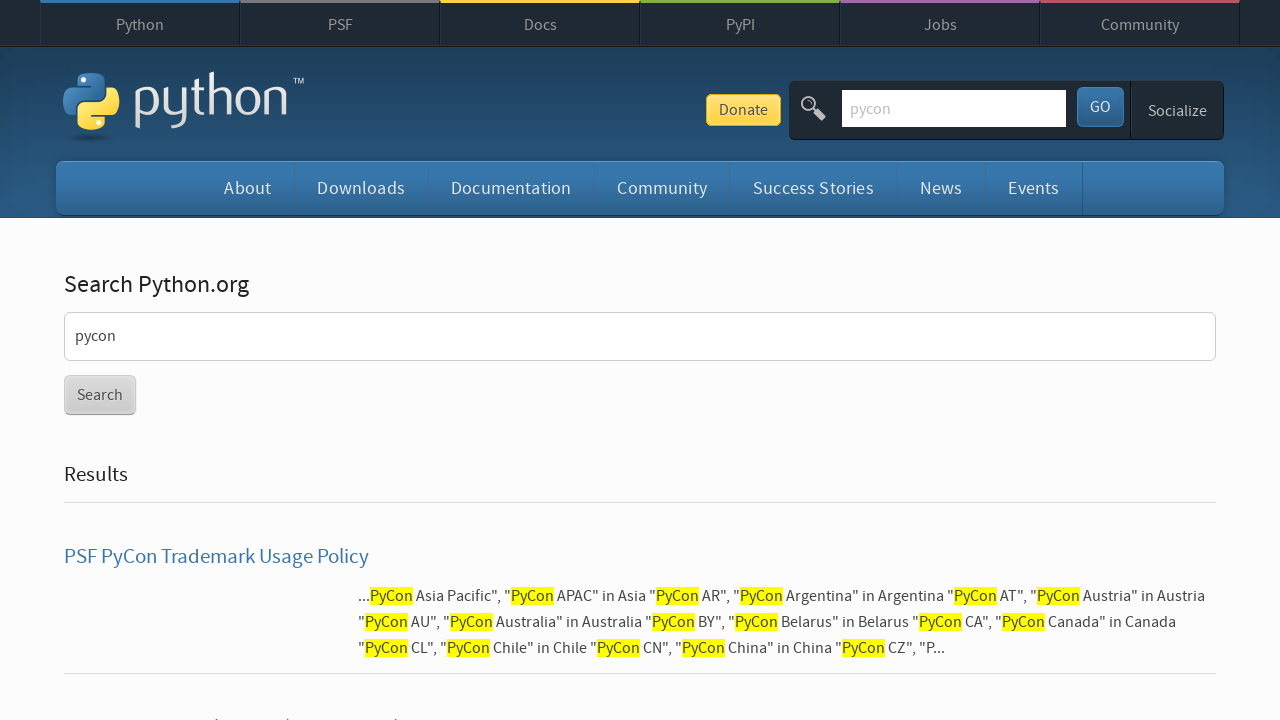